Tests date picker functionality by selecting a specific date (June 15, 2027) through year, month, and day selection

Starting URL: https://rahulshettyacademy.com/seleniumPractise/#/offers

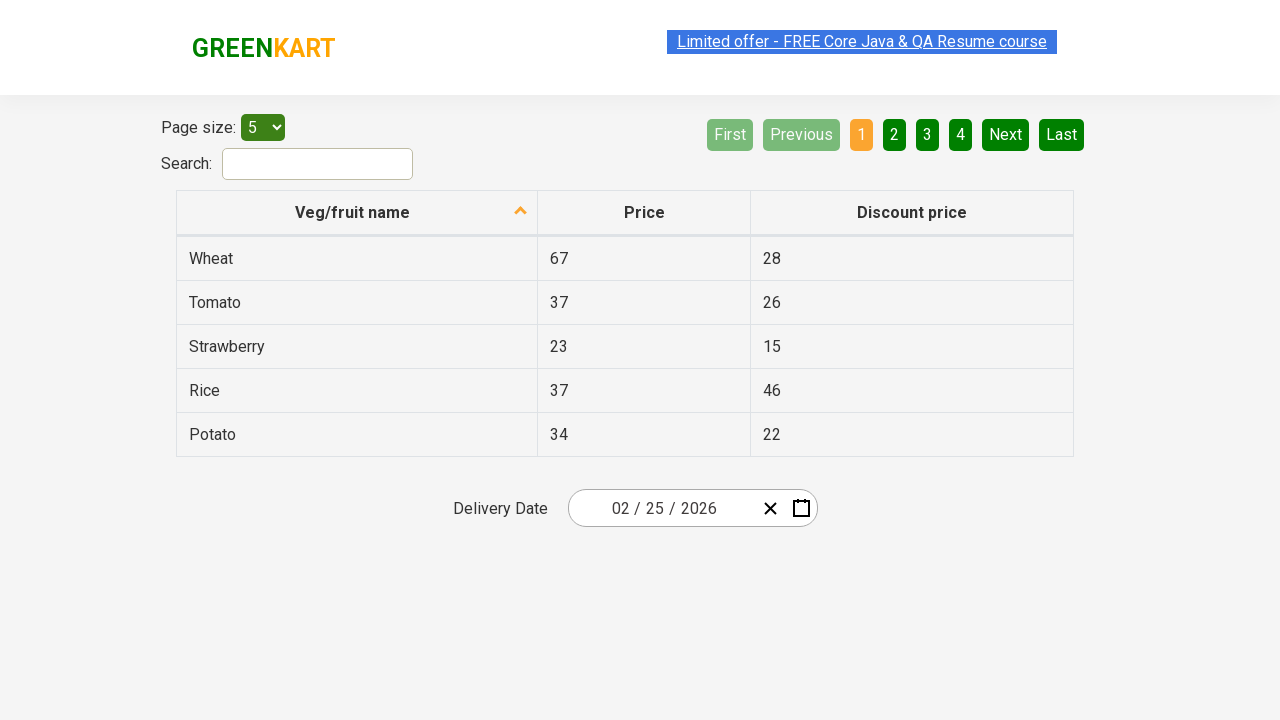

Clicked date picker input to open calendar at (662, 508) on .react-date-picker__inputGroup
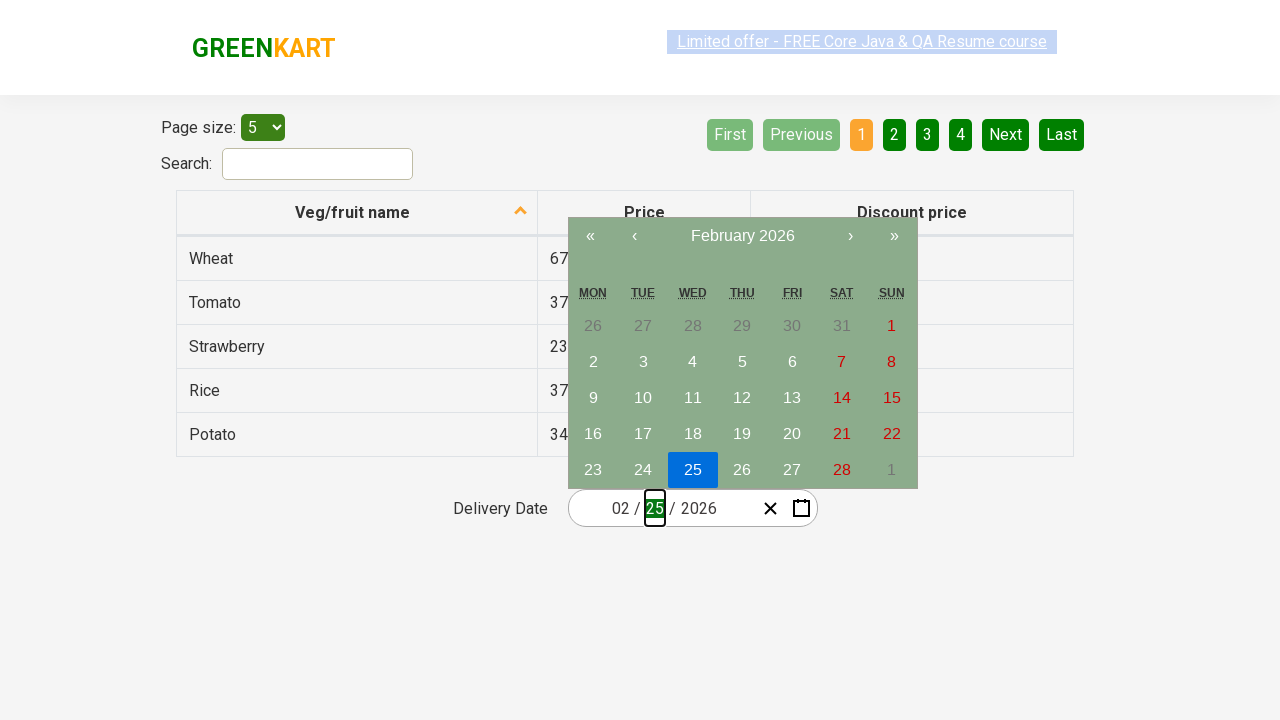

Clicked navigation label to navigate to year view at (742, 236) on .react-calendar__navigation__label
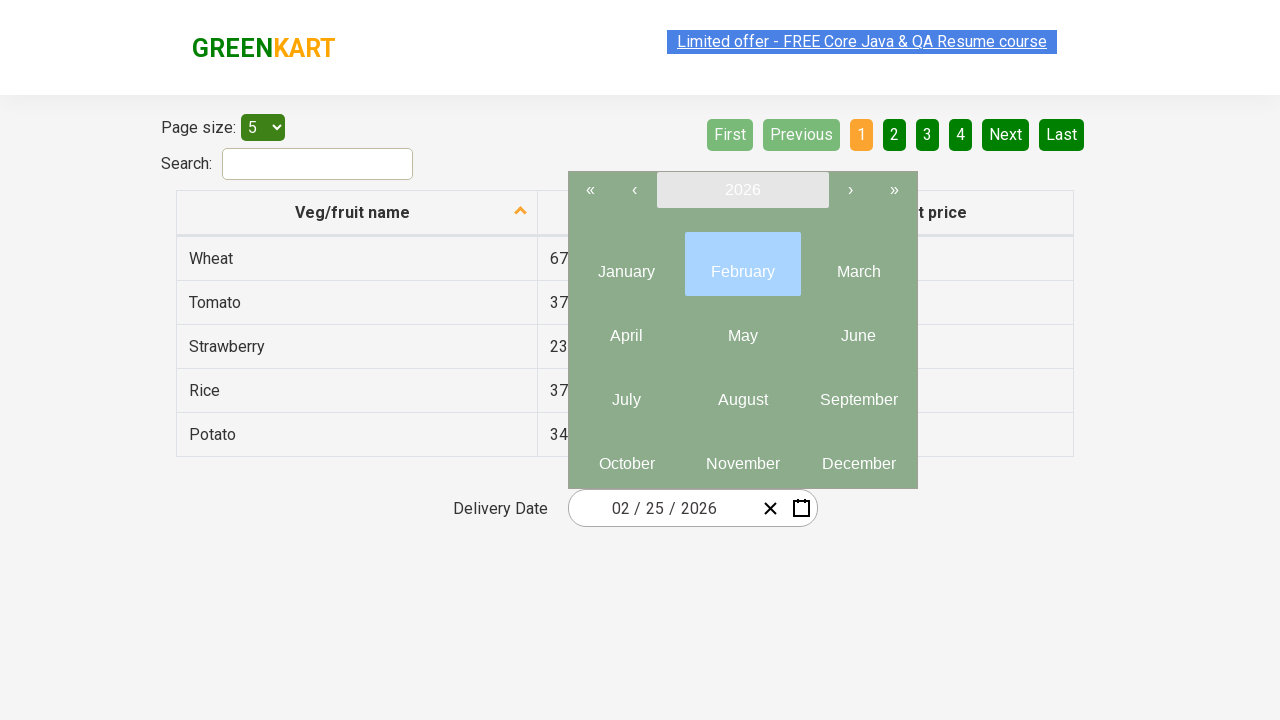

Clicked navigation label again to navigate to decade view at (742, 190) on .react-calendar__navigation__label
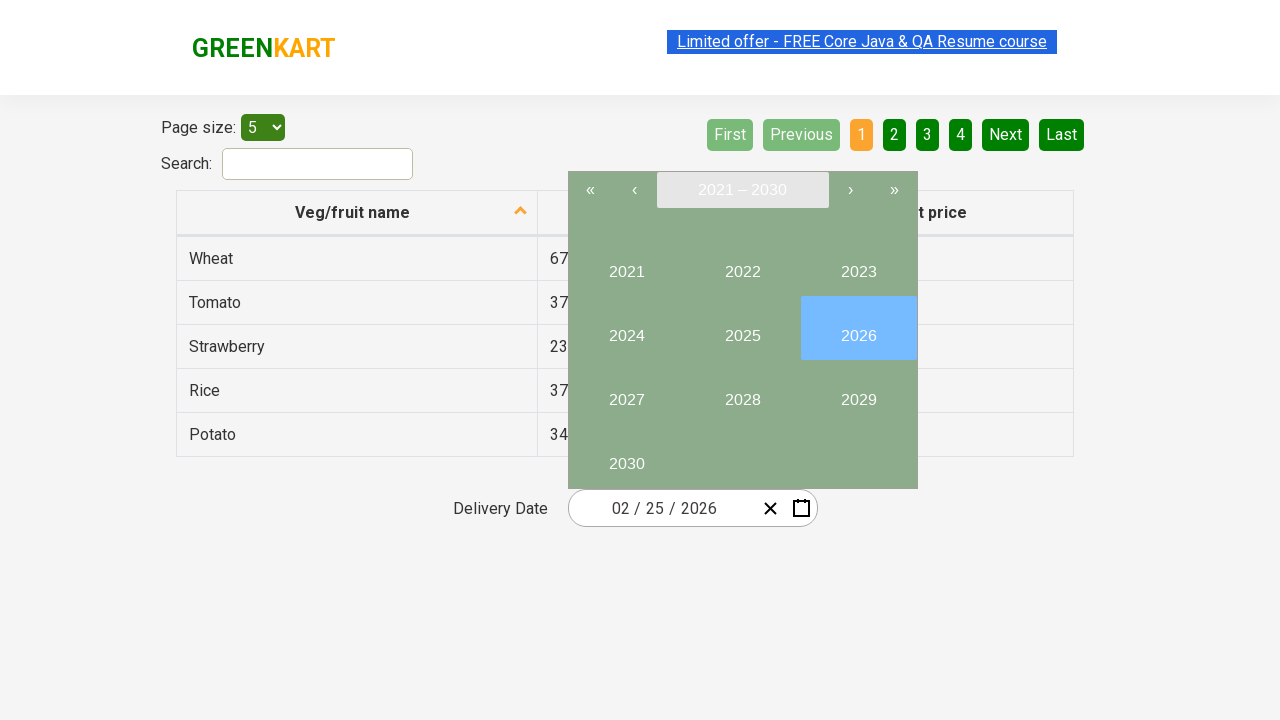

Selected year 2027 from decade view at (626, 392) on button:has-text('2027')
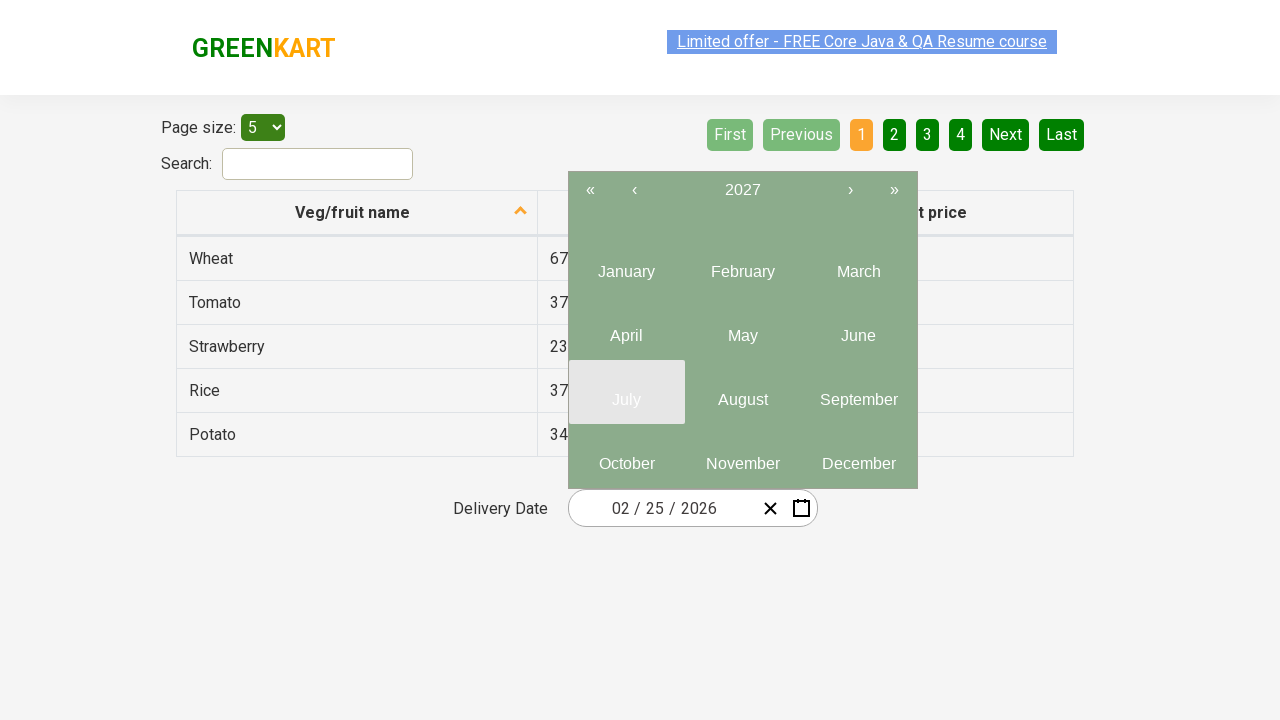

Selected June (6th month) from year view at (858, 328) on .react-calendar__year-view__months__month >> nth=5
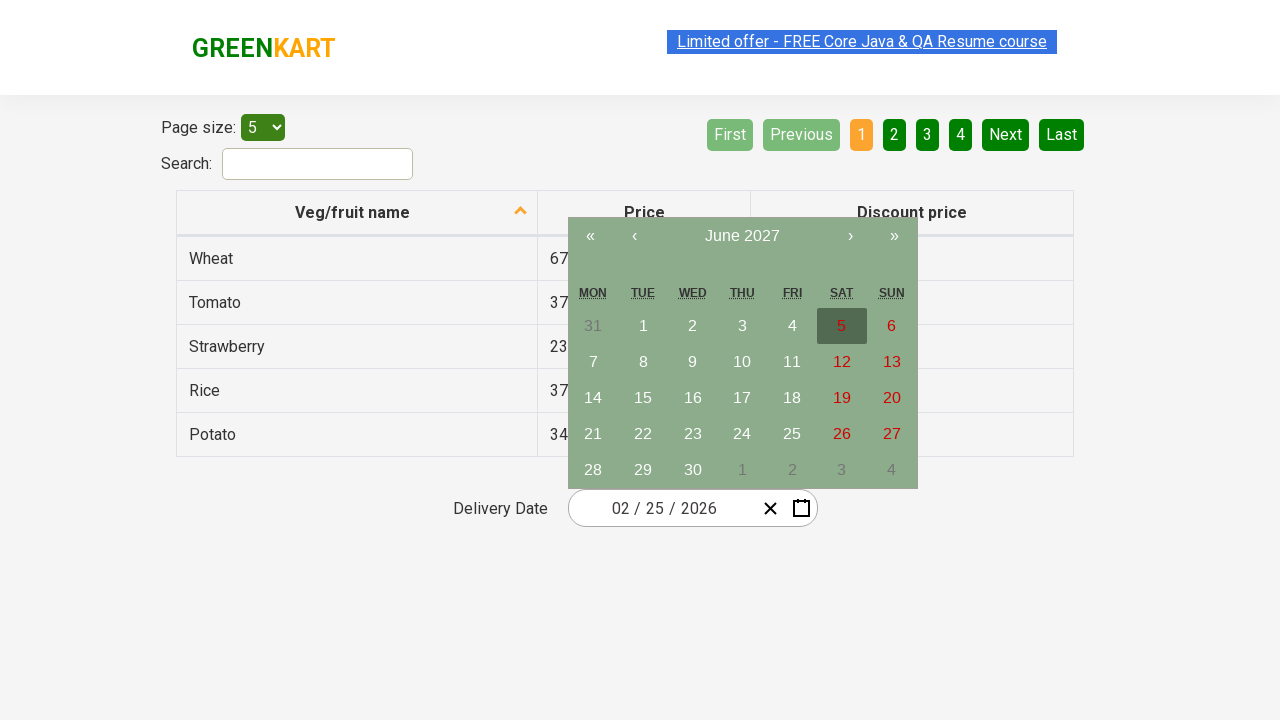

Selected day 15 from calendar at (643, 398) on abbr:has-text('15')
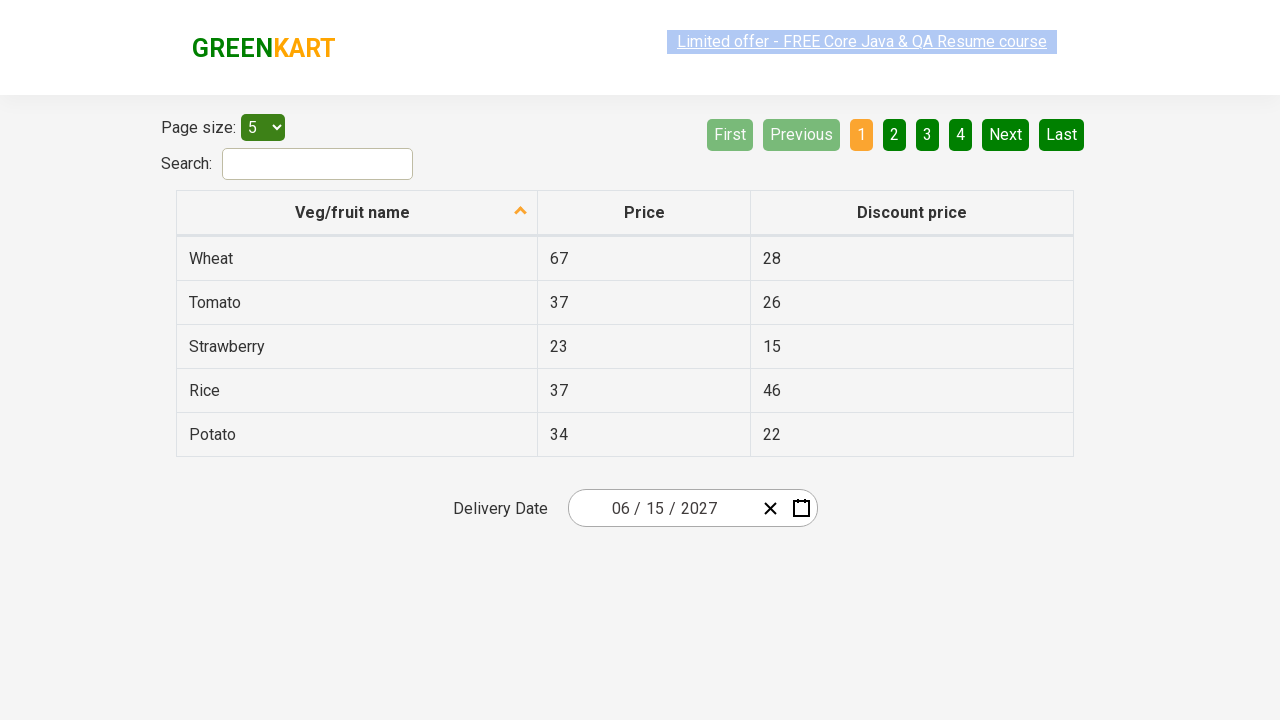

Located month input field
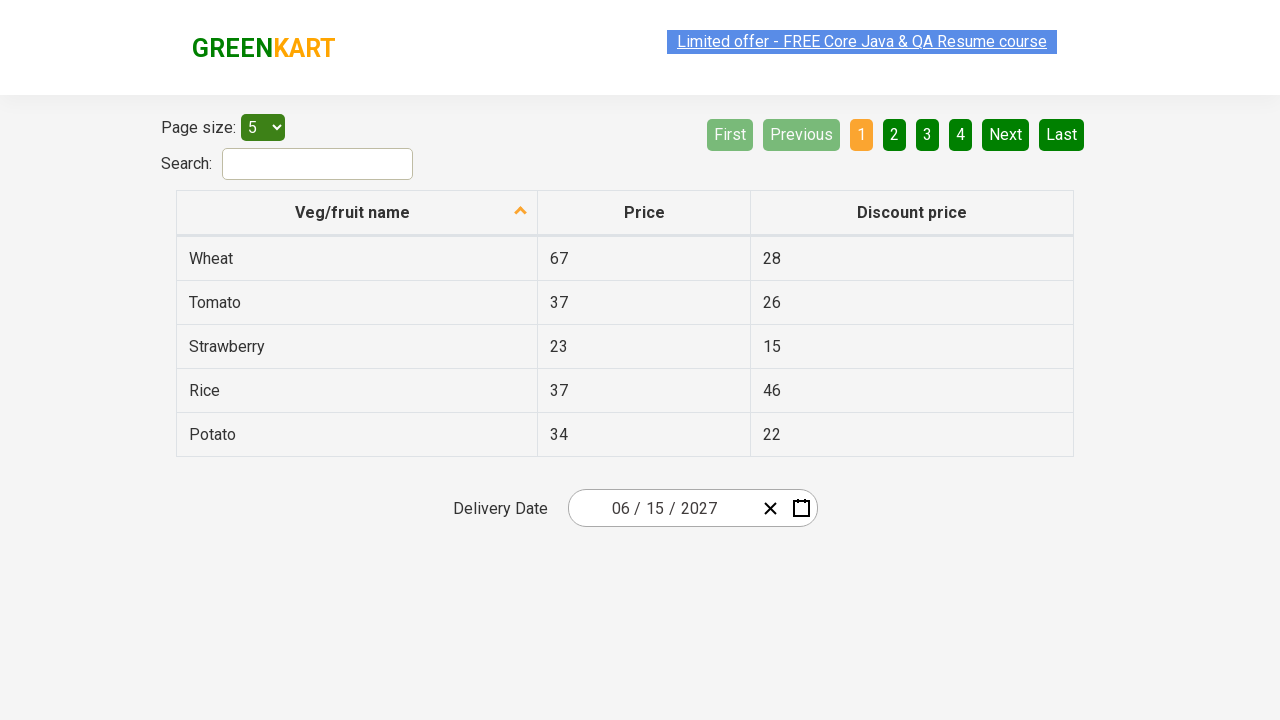

Located day input field
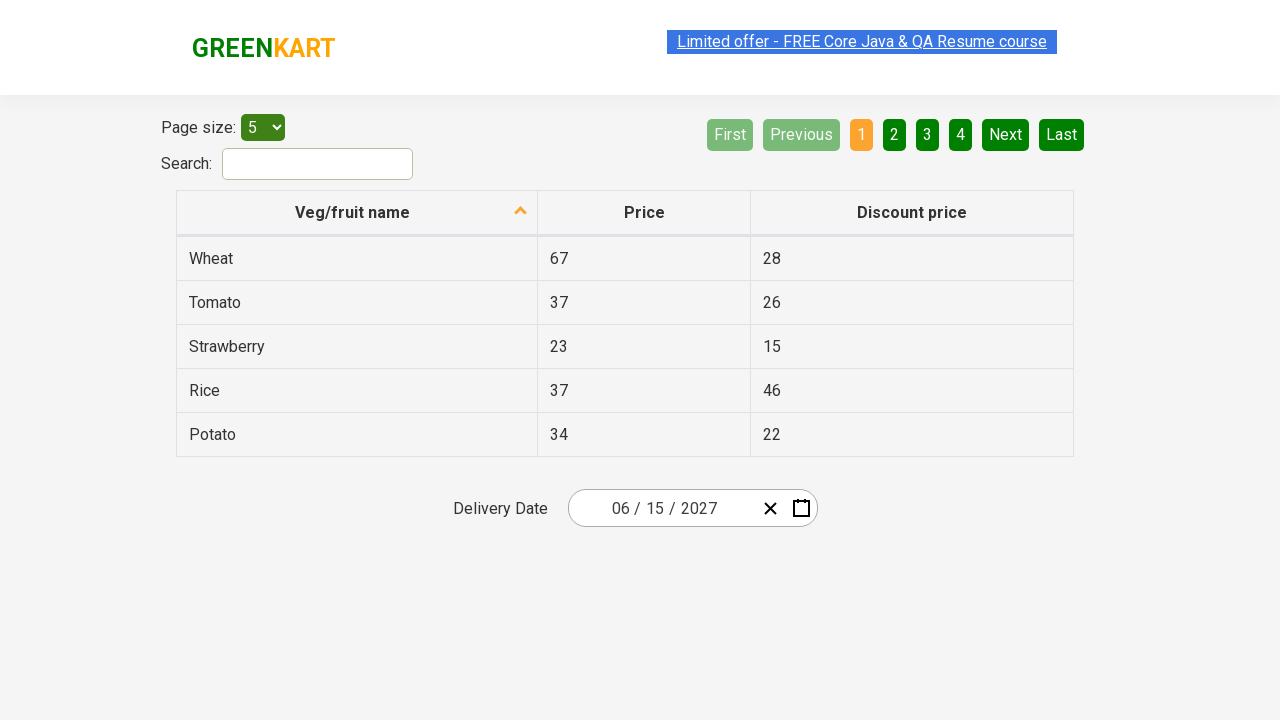

Located year input field
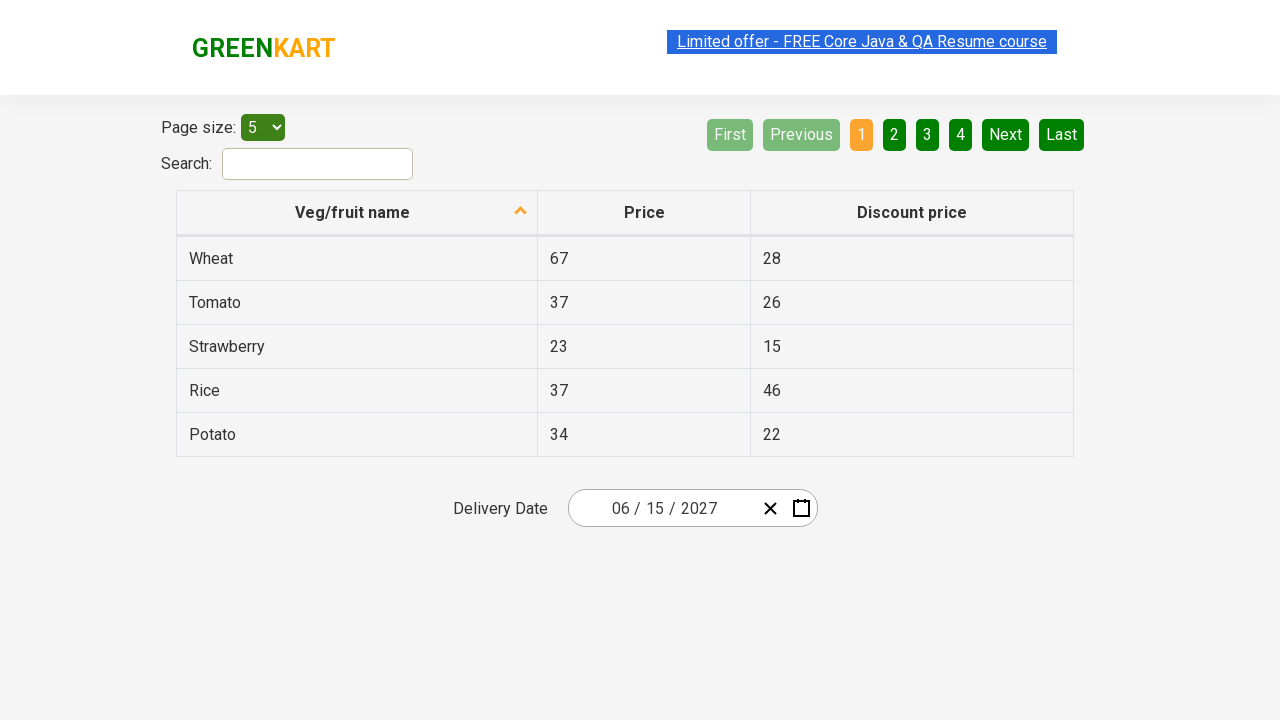

Verified month value is 6 (June)
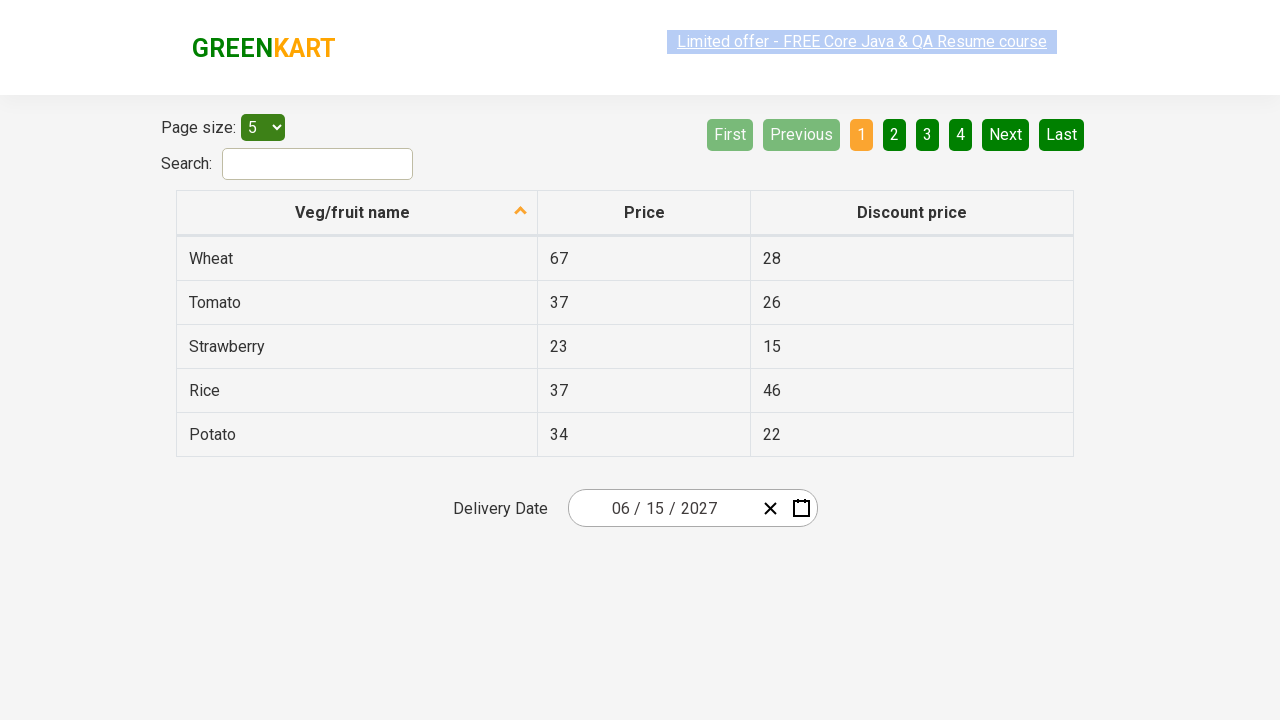

Verified day value is 15
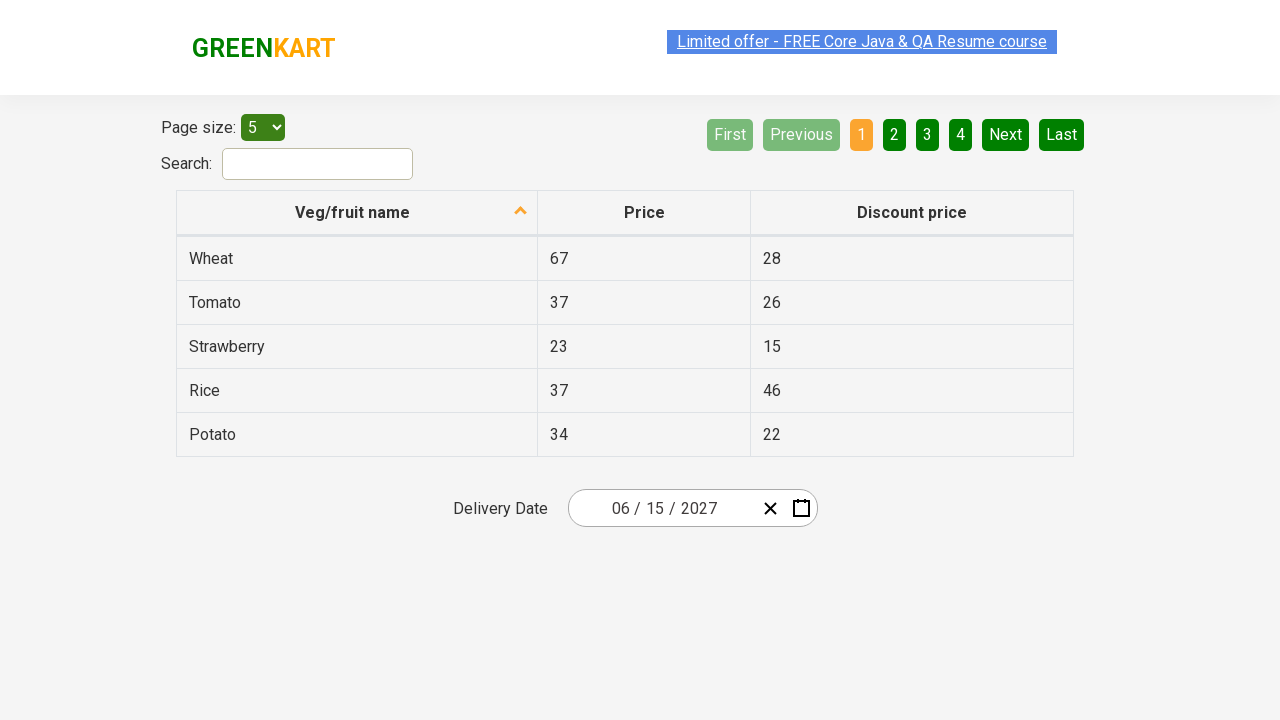

Verified year value is 2027
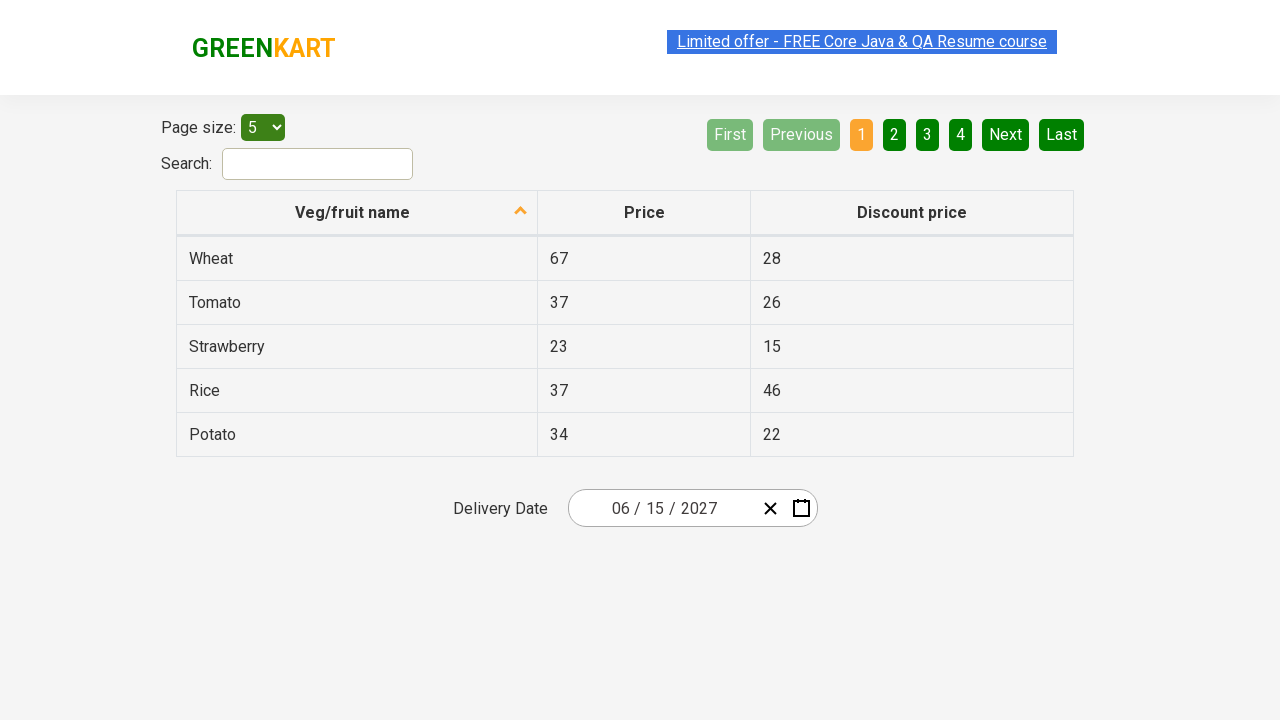

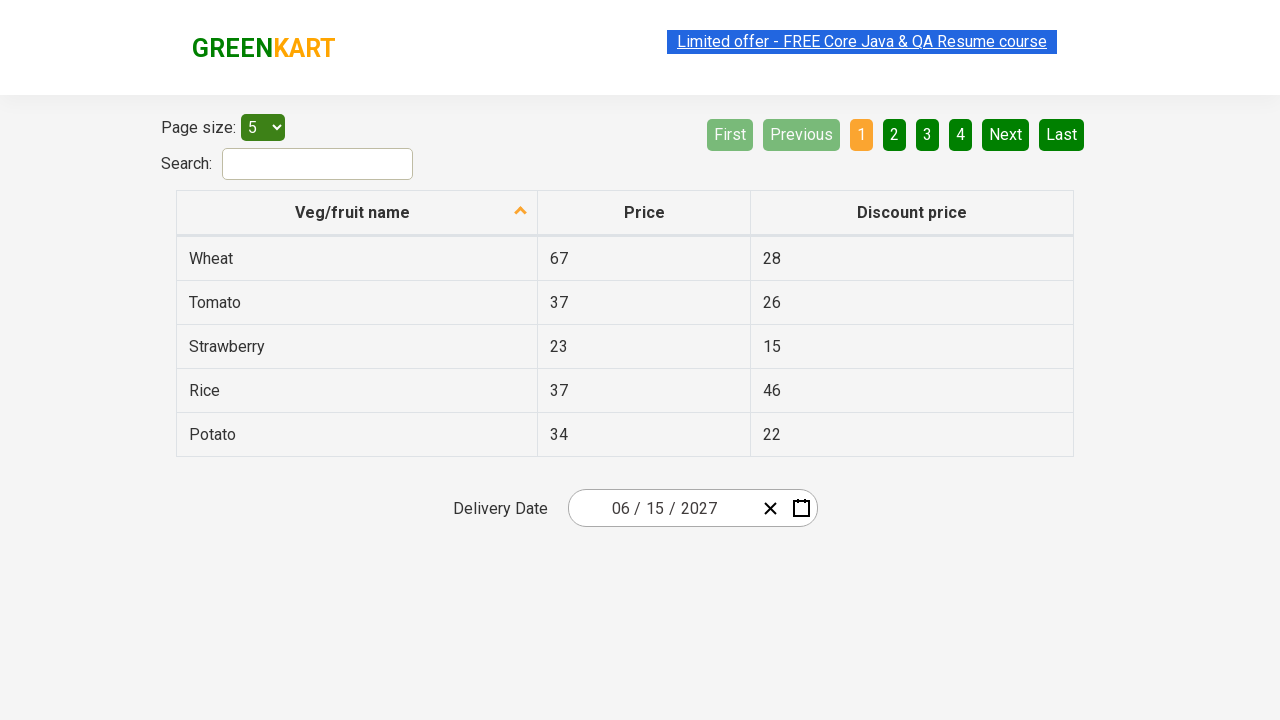